Tests forgot password form by entering an email and submitting the form

Starting URL: http://the-internet.herokuapp.com/forgot_password

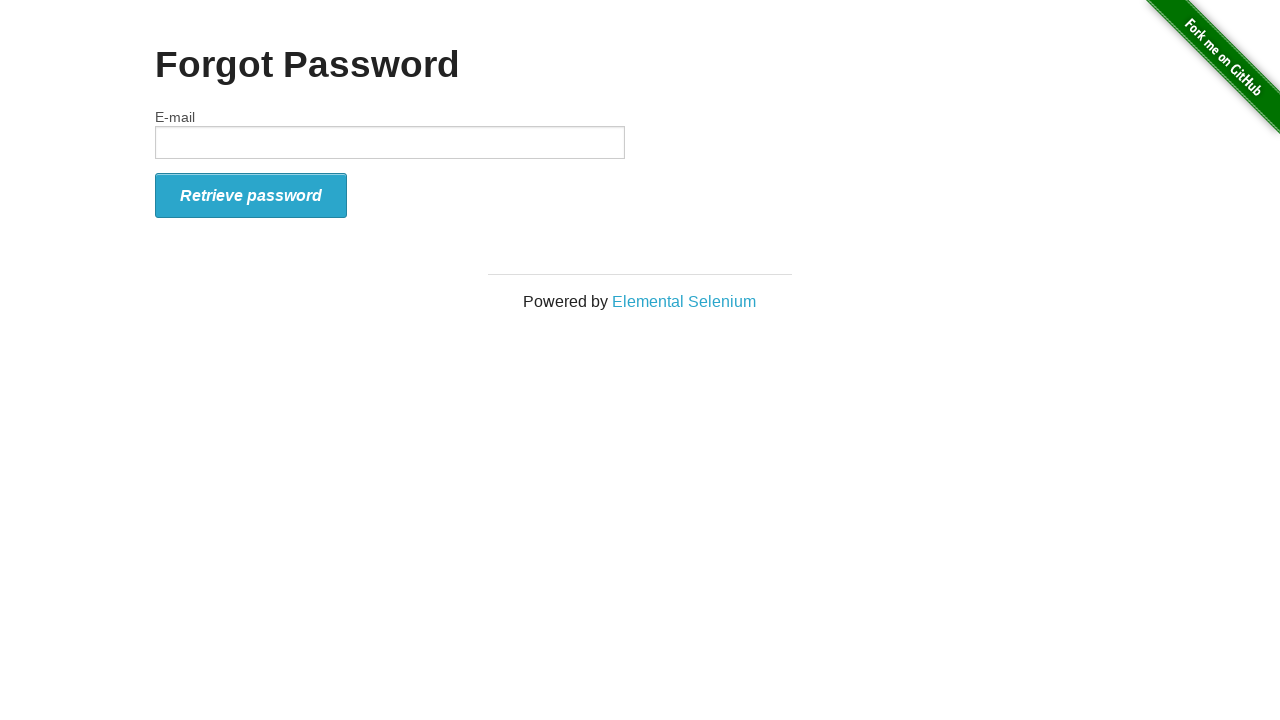

Filled email field with 'test@example.com' on #email
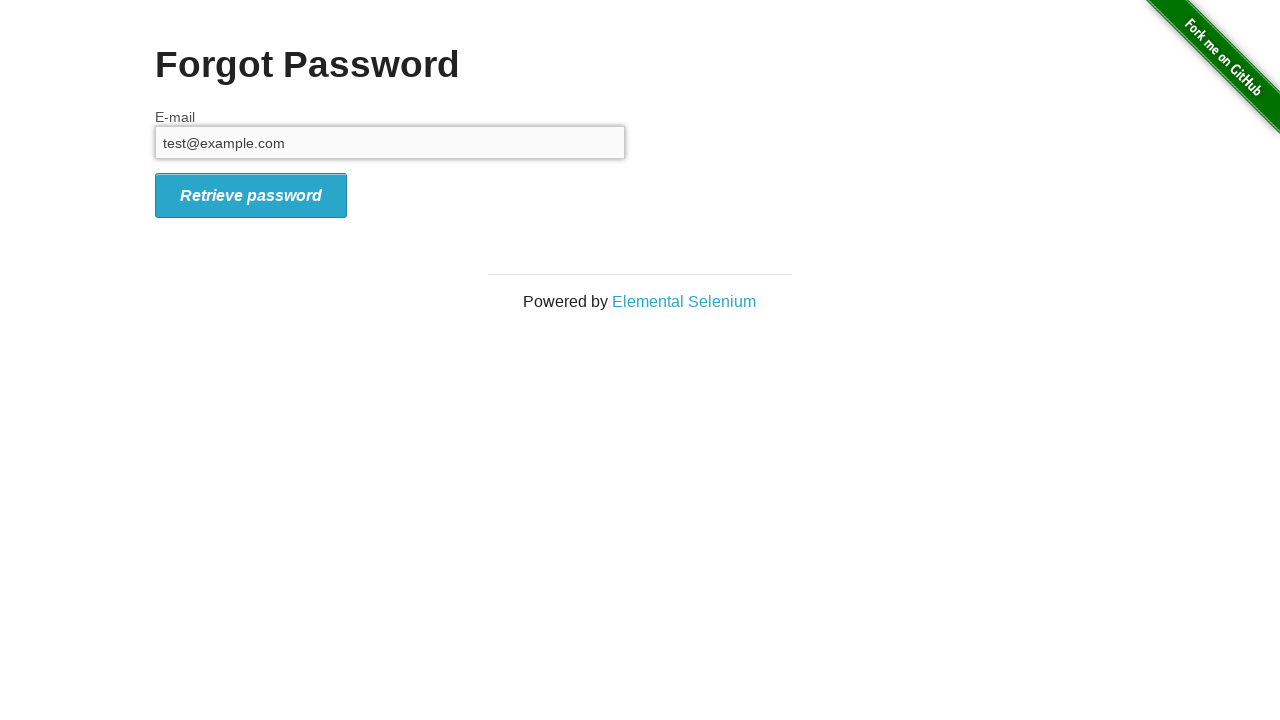

Clicked retrieve password button to submit forgot password form at (251, 195) on #form_submit
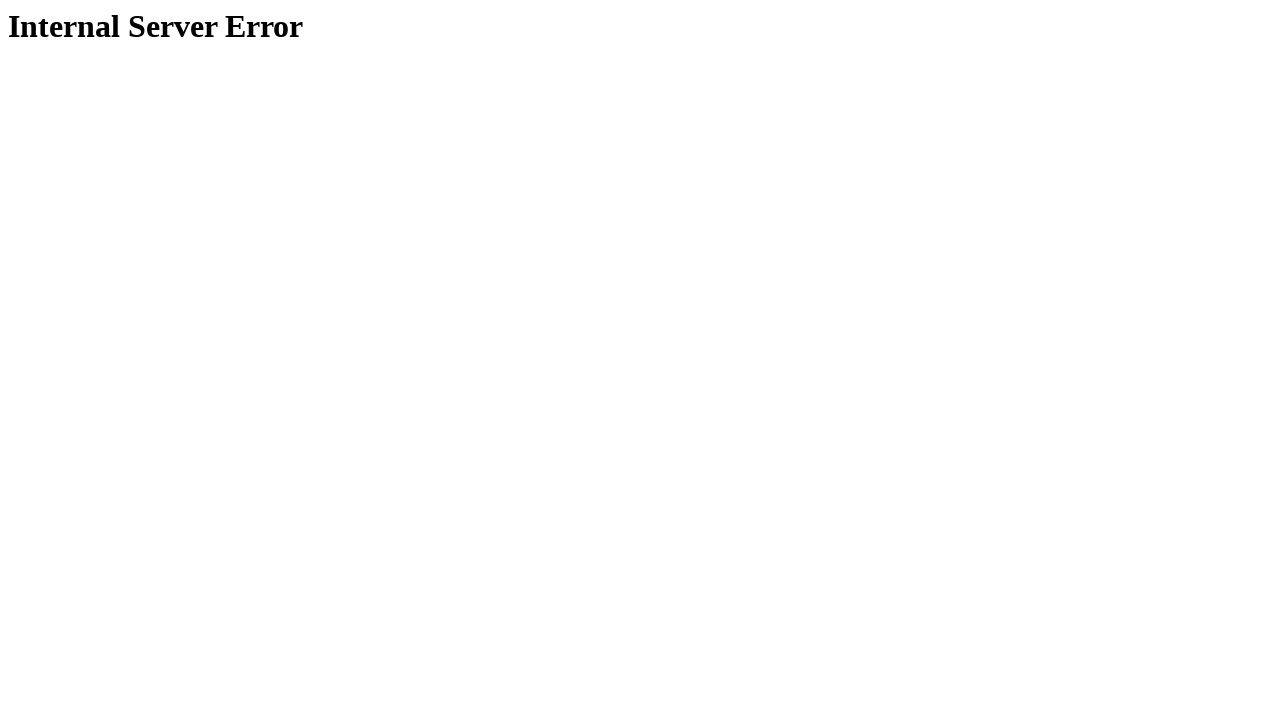

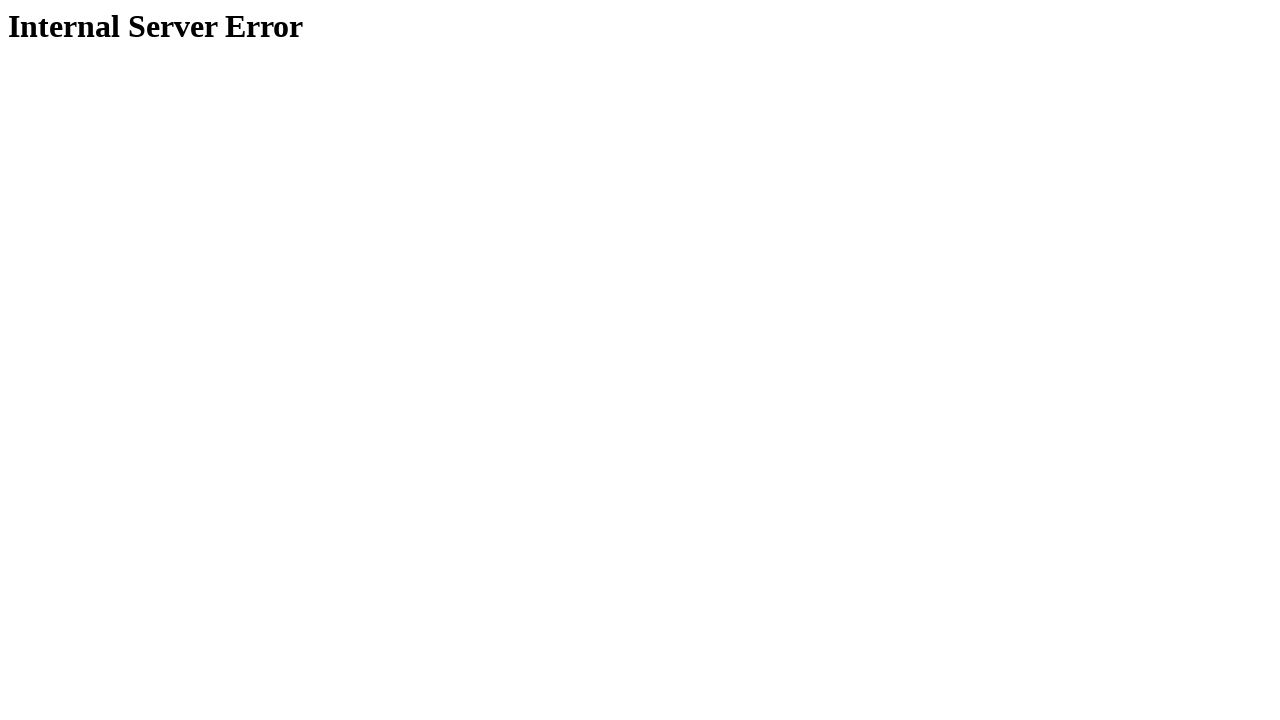